Tests different types of JavaScript alerts including accept, dismiss, and prompt alerts with text input

Starting URL: https://demoqa.com/alerts

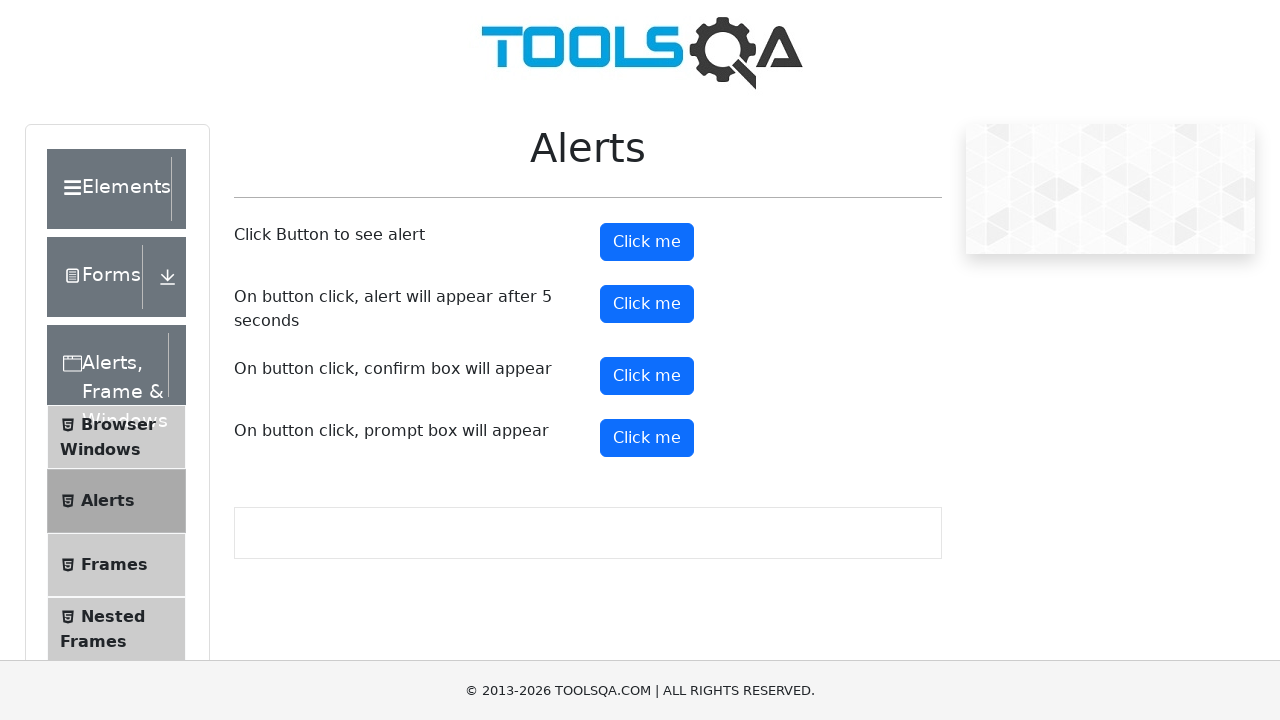

Clicked alert button to trigger alert dialog at (647, 242) on xpath=//button[@id='alertButton']
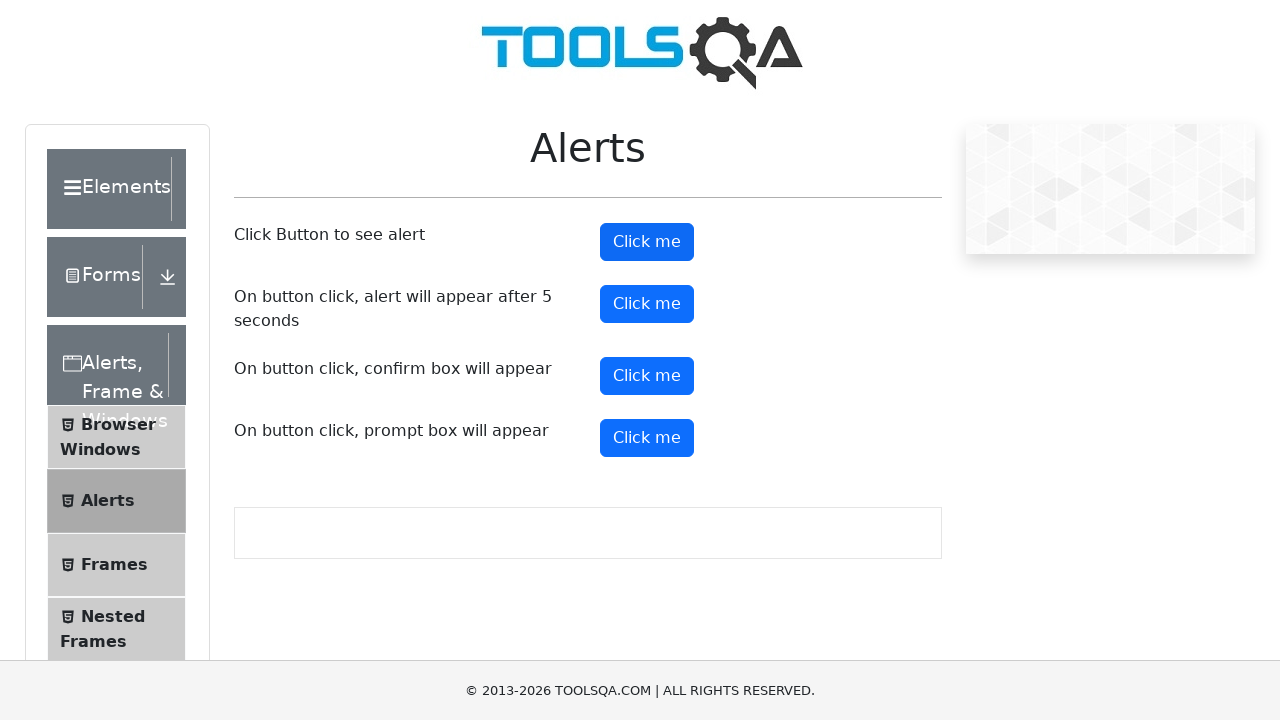

Accepted the alert dialog
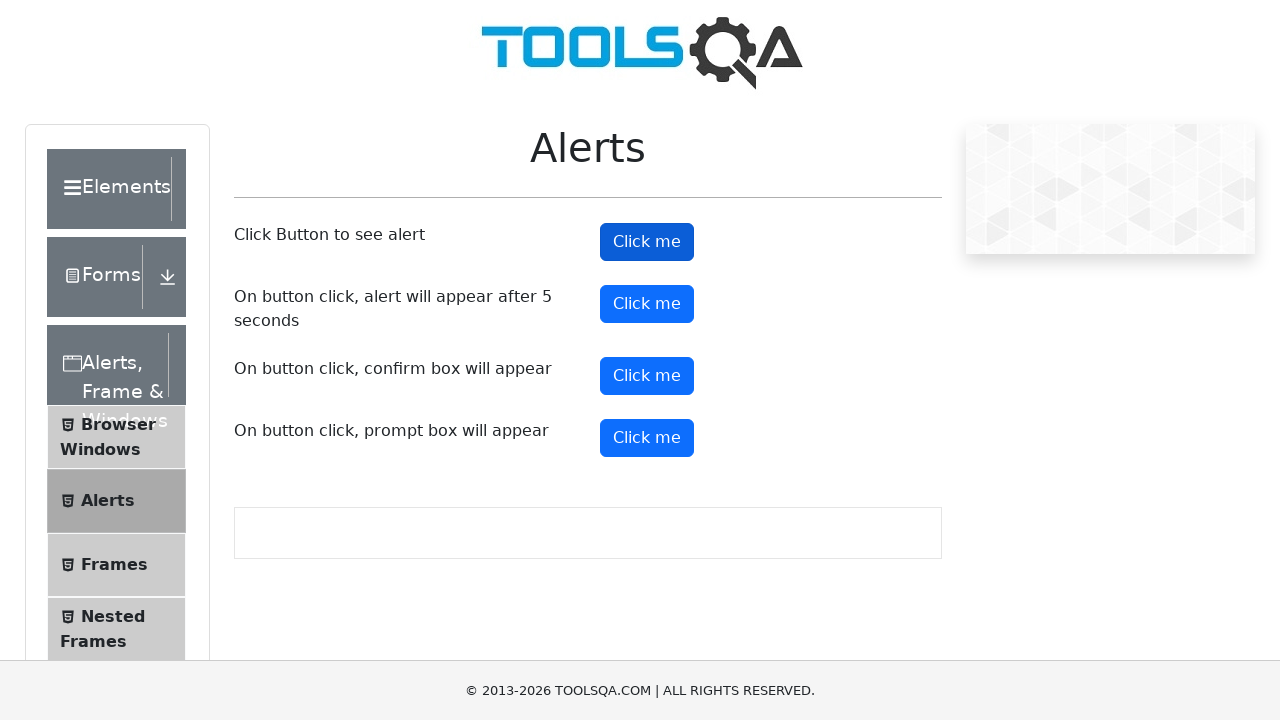

Clicked confirm button to trigger confirmation dialog at (647, 376) on xpath=//button[@id='confirmButton']
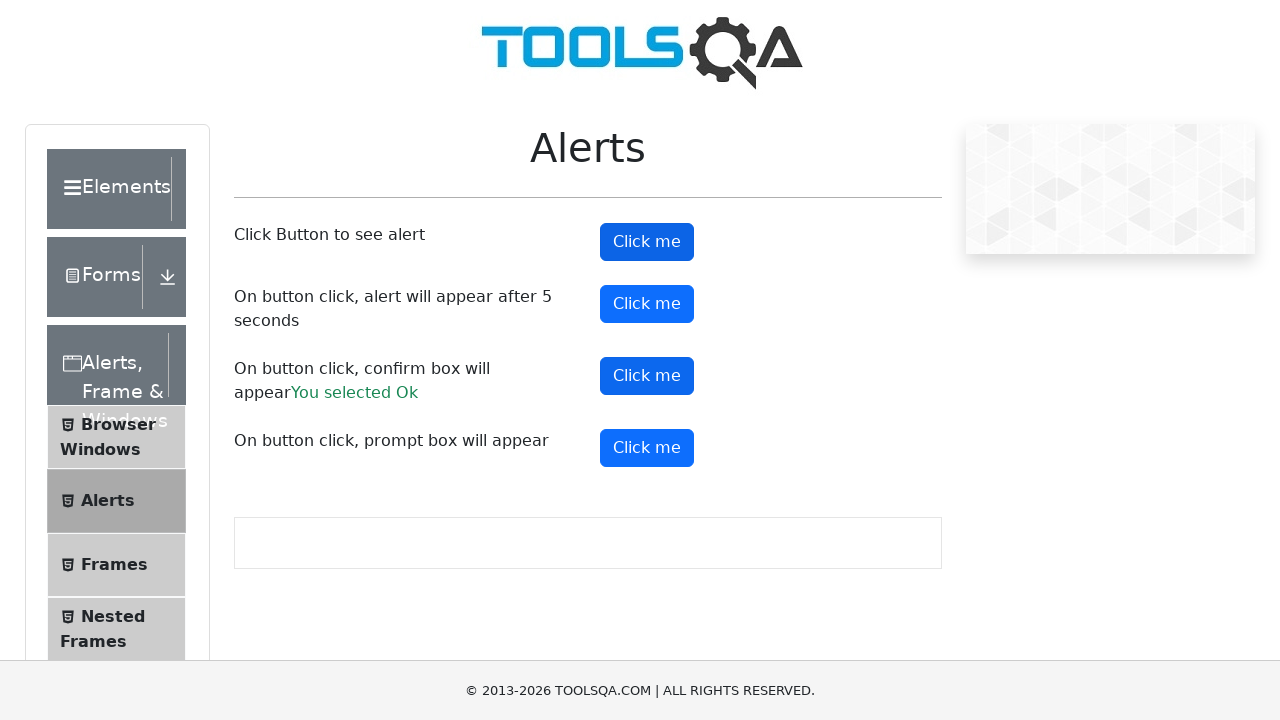

Dismissed the confirmation dialog
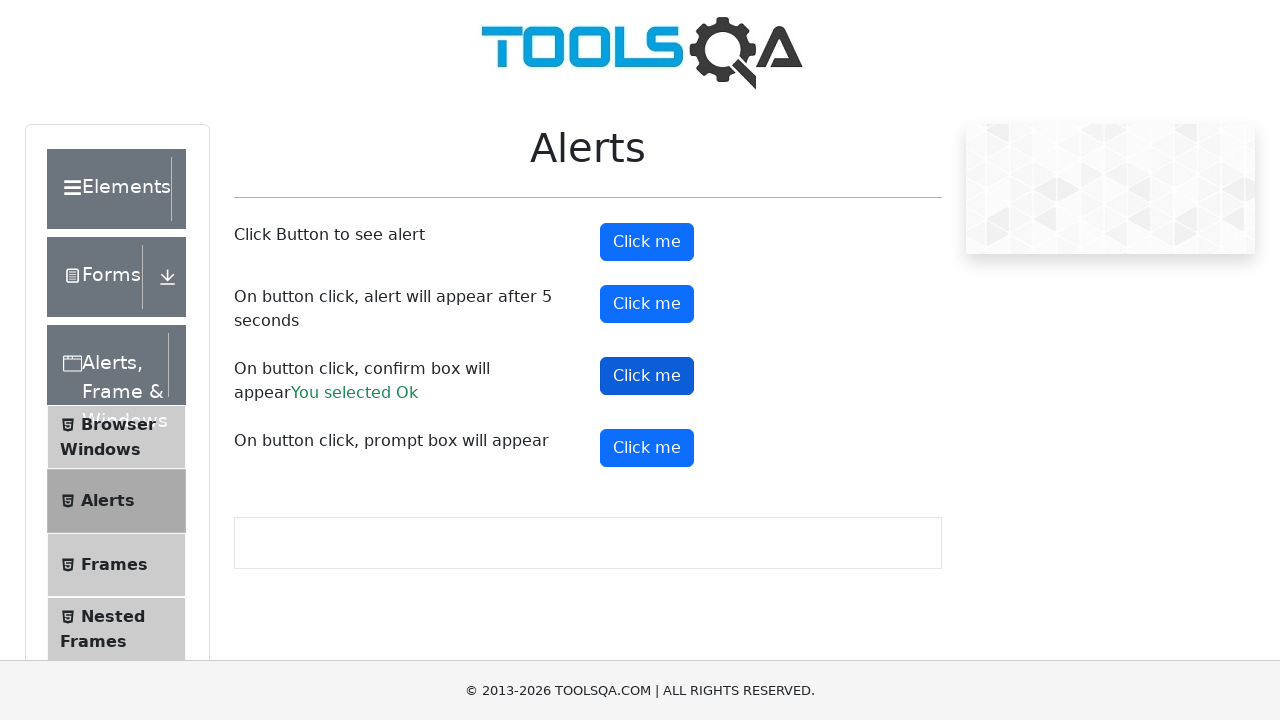

Clicked prompt button to trigger prompt dialog at (647, 448) on xpath=//button[@id='promtButton']
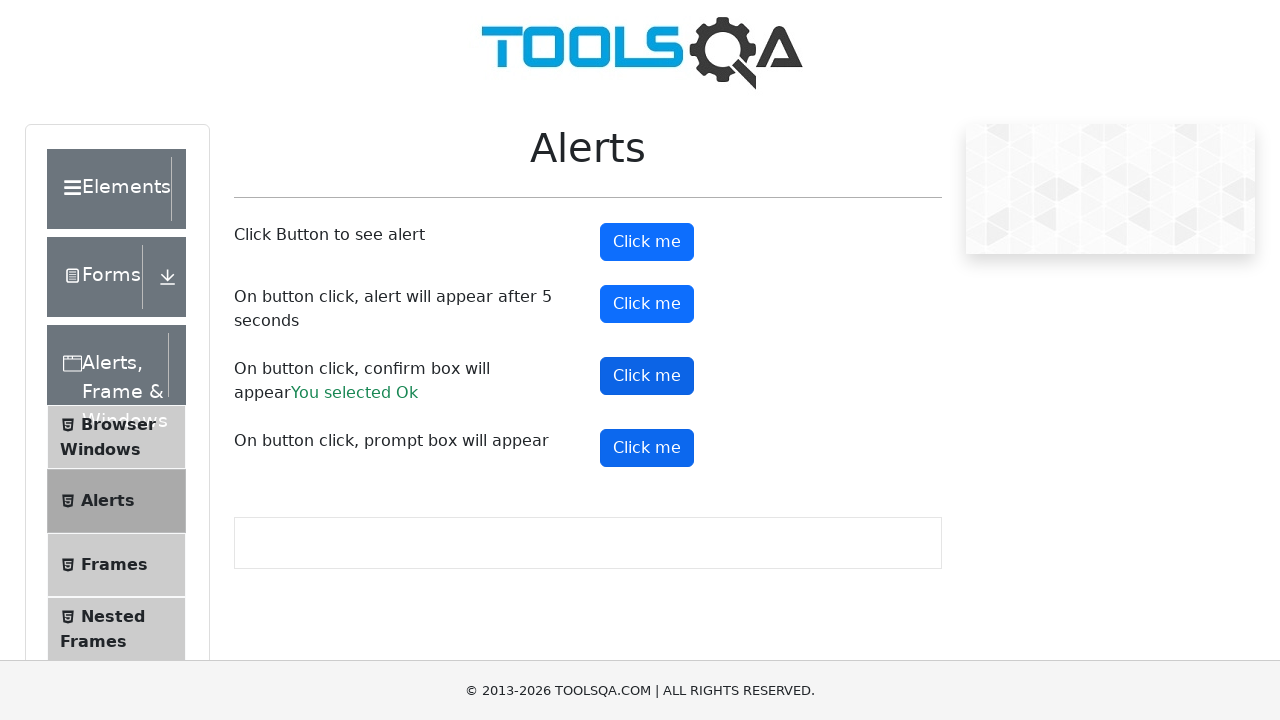

Accepted prompt dialog and entered text 'Divya'
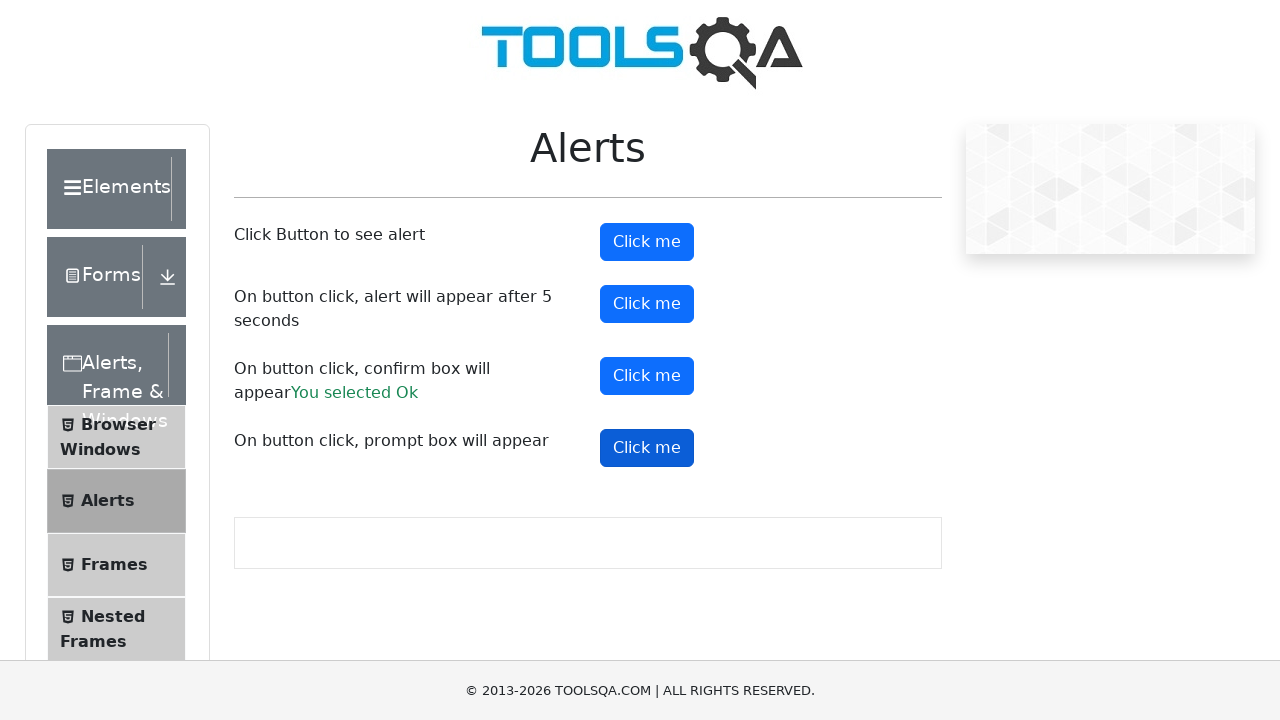

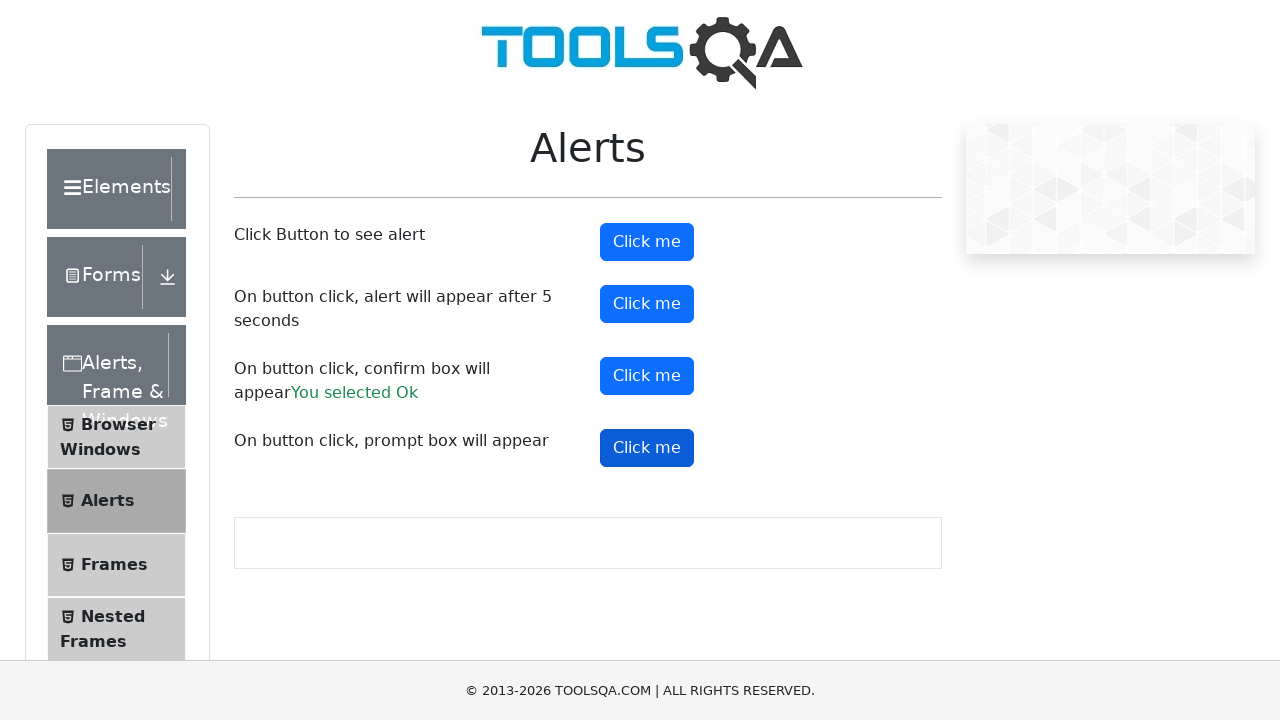